Tests hover functionality by hovering over three images and verifying that the corresponding user name text becomes visible for each image.

Starting URL: https://practice.cydeo.com/hovers

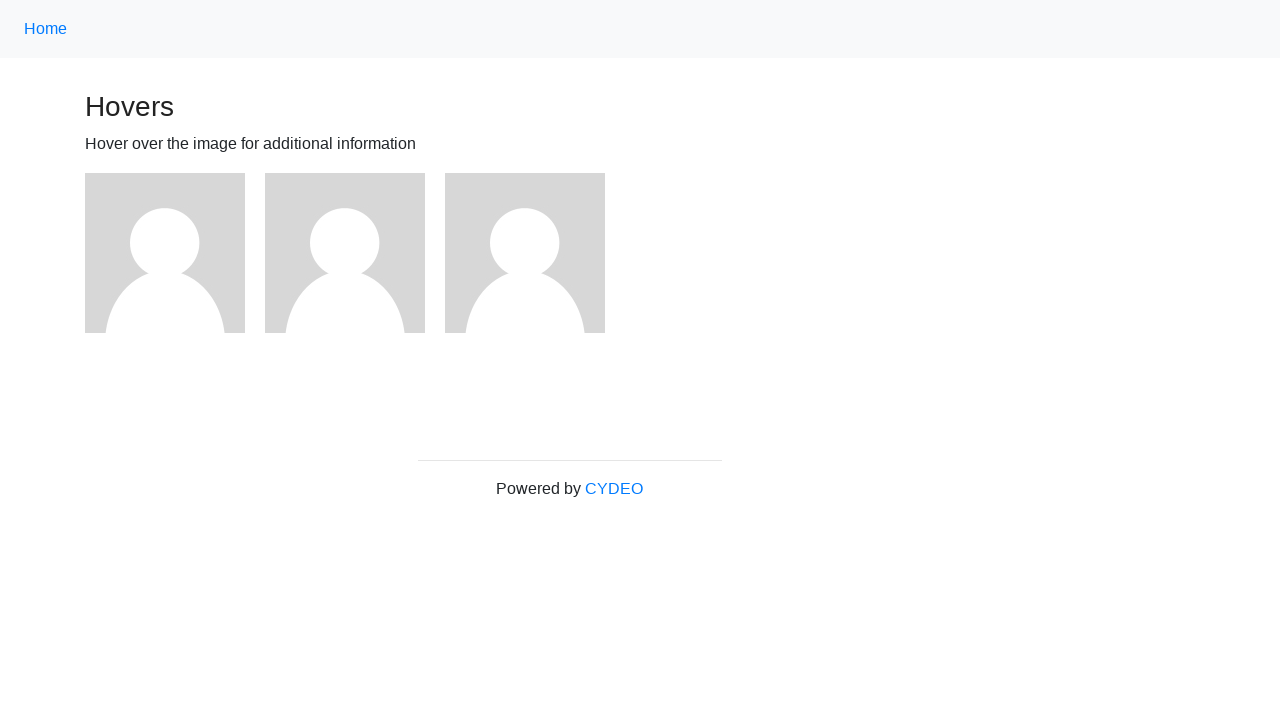

Navigated to hover practice page
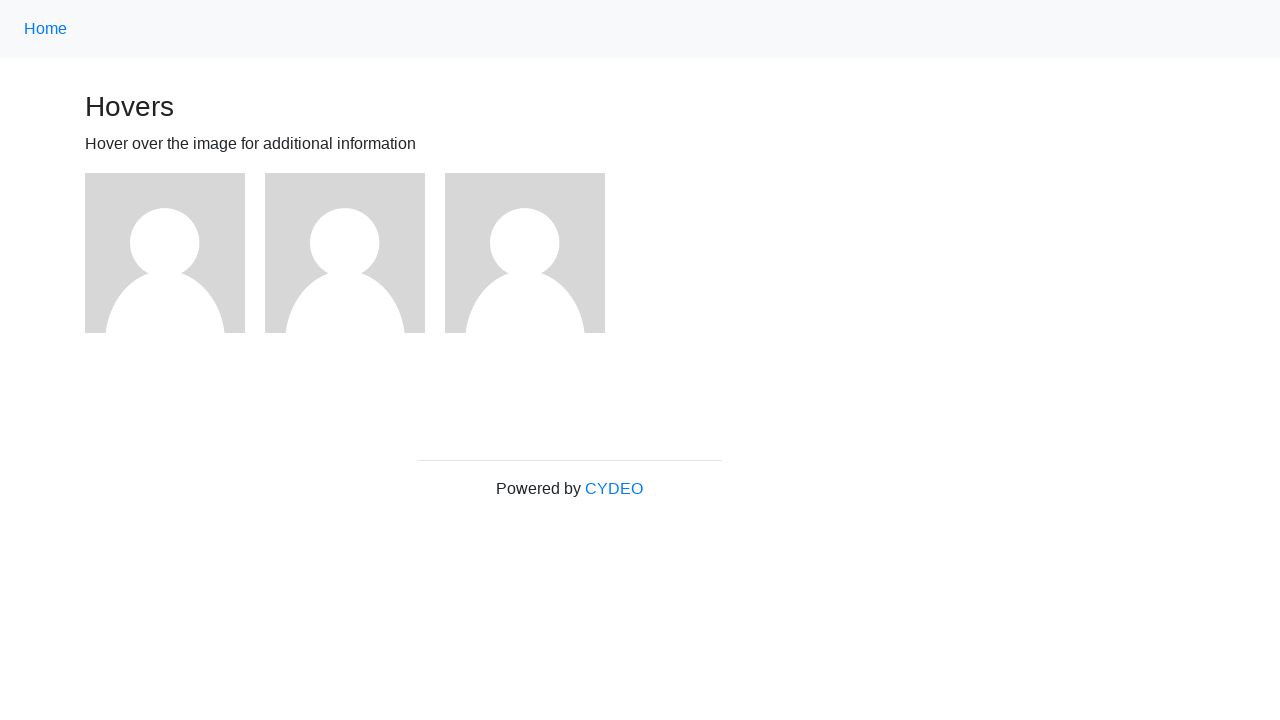

Hovered over first image at (165, 253) on (//img)[1]
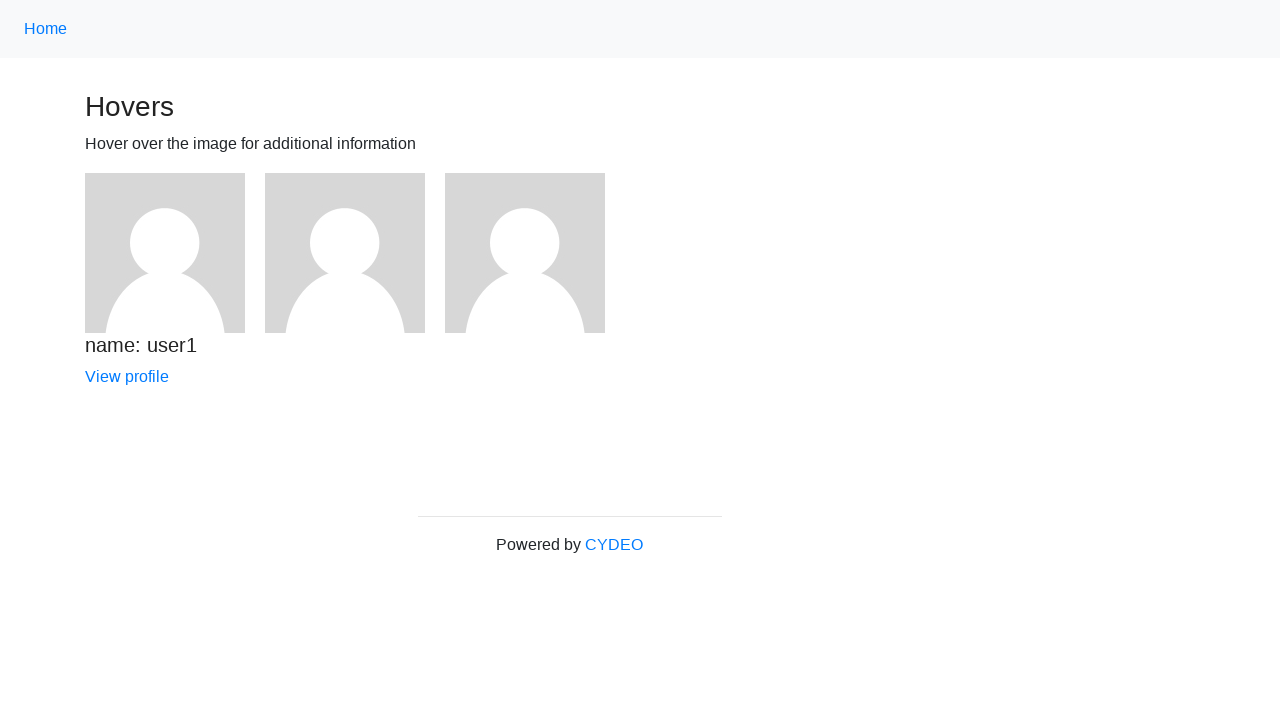

Verified 'name: user1' text became visible
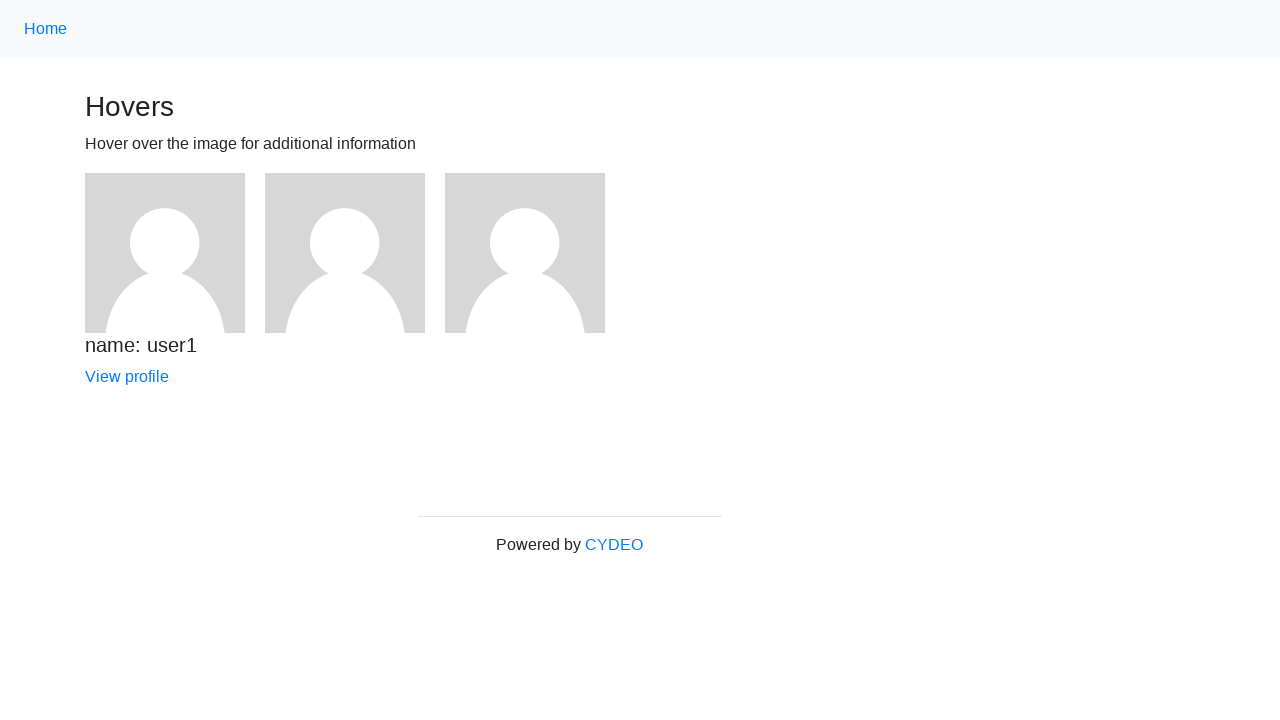

Hovered over second image at (345, 253) on (//img)[2]
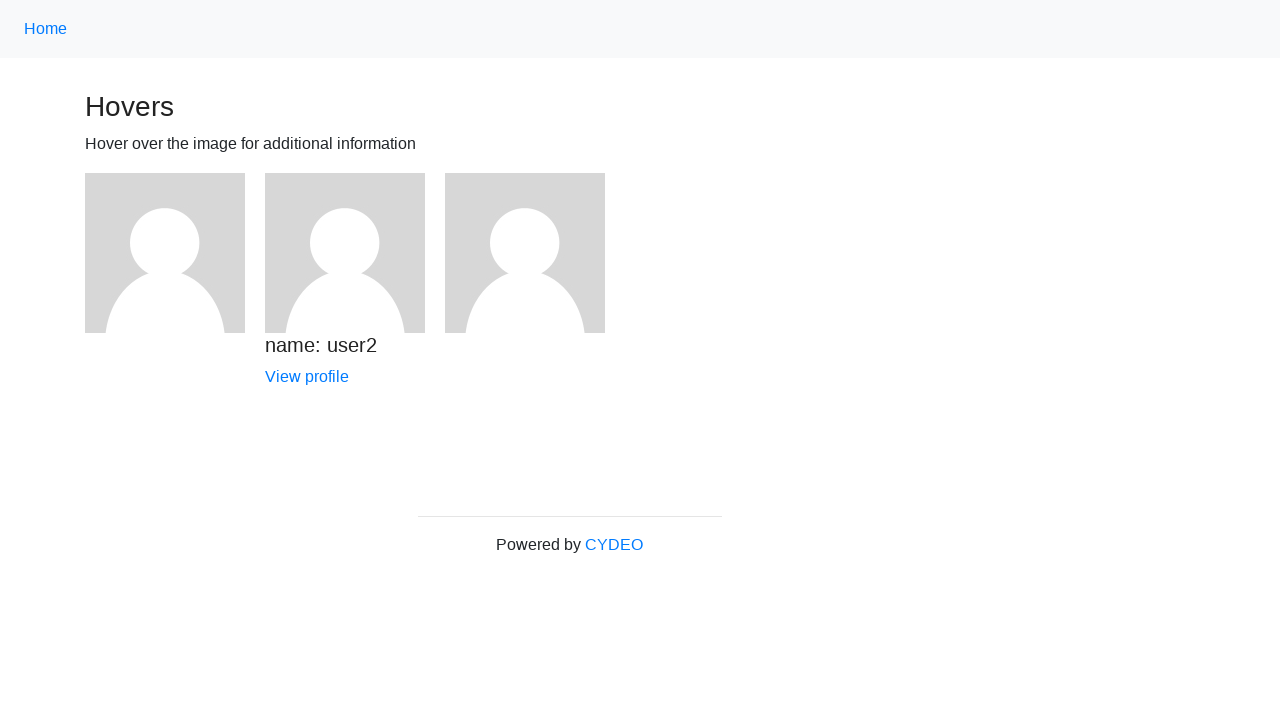

Verified 'name: user2' text became visible
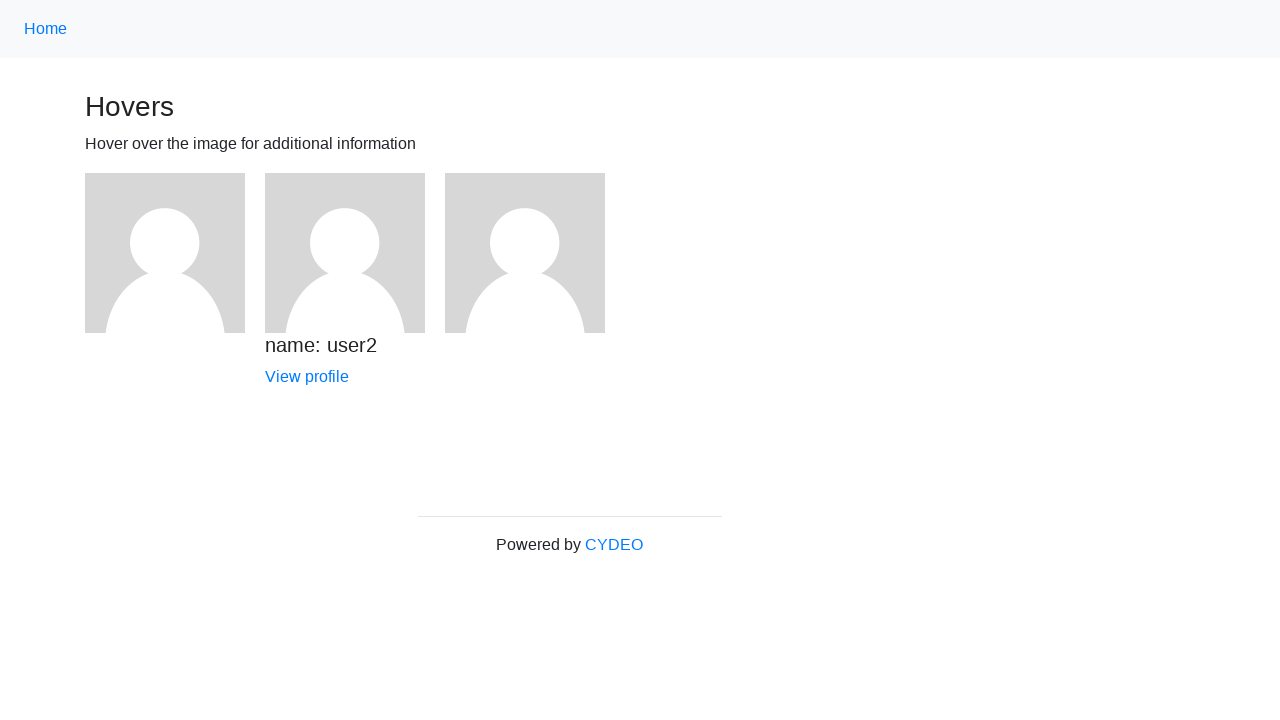

Hovered over third image at (525, 253) on (//img)[3]
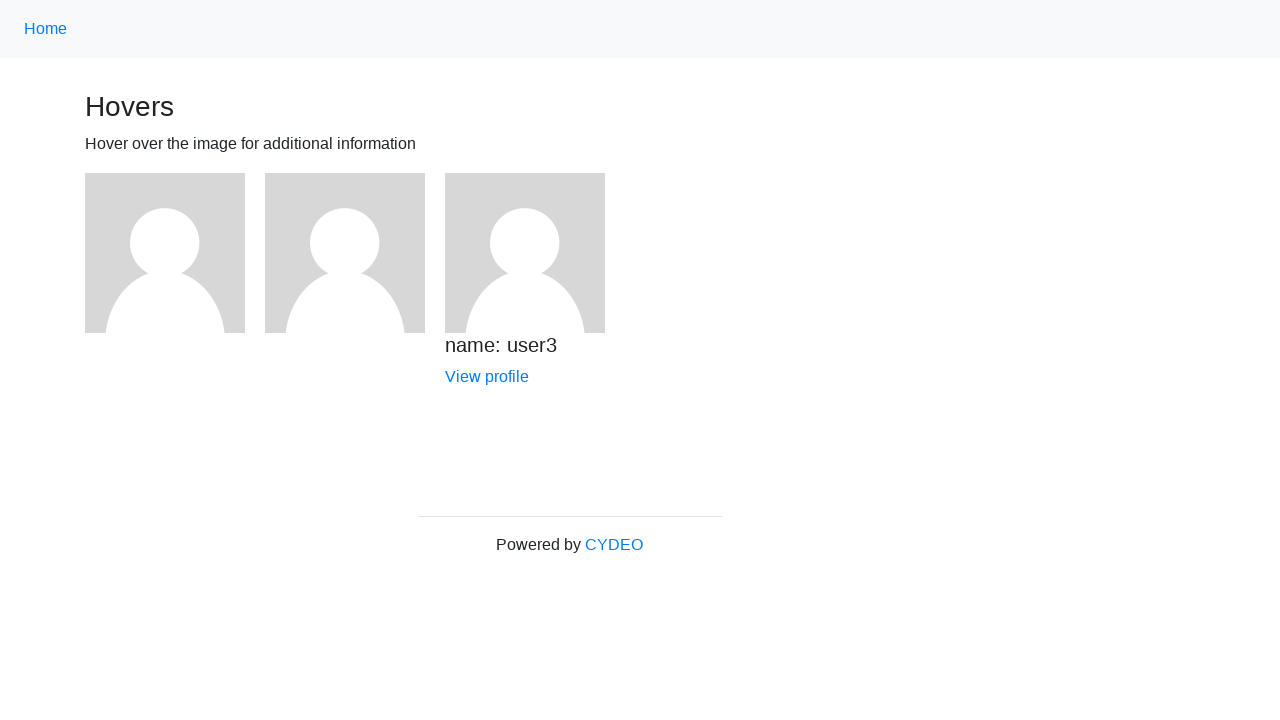

Verified 'name: user3' text became visible
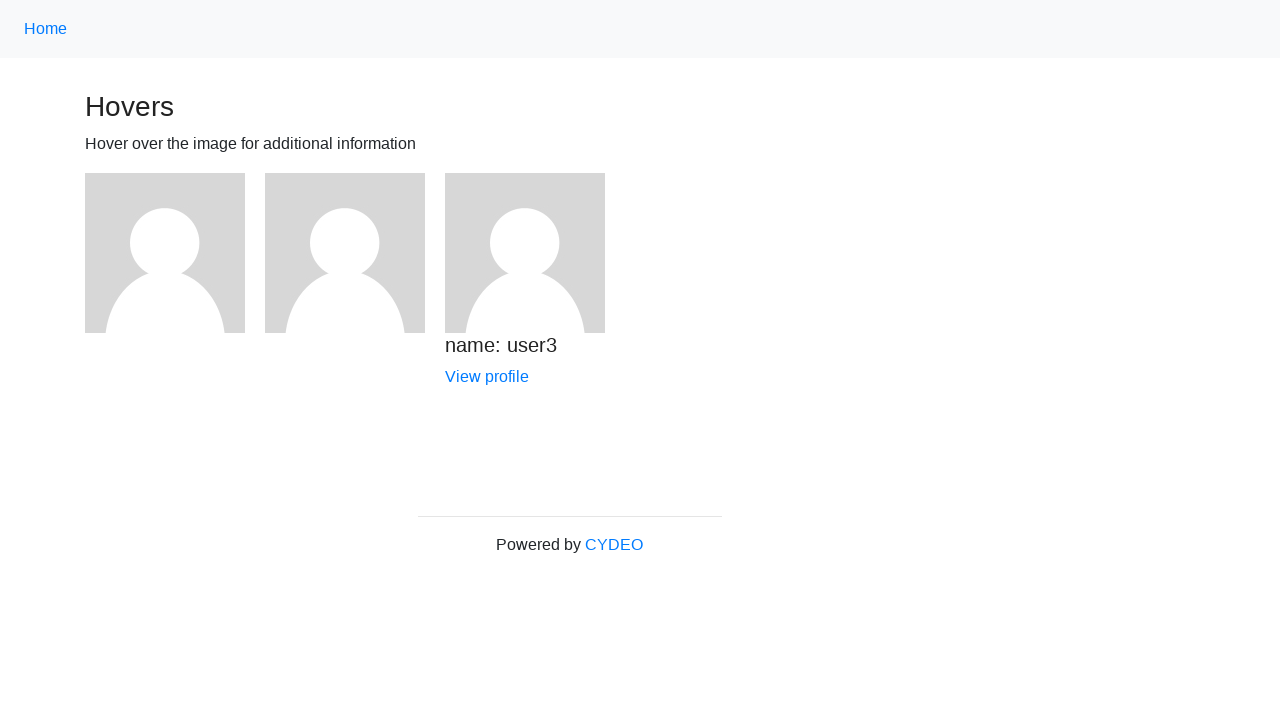

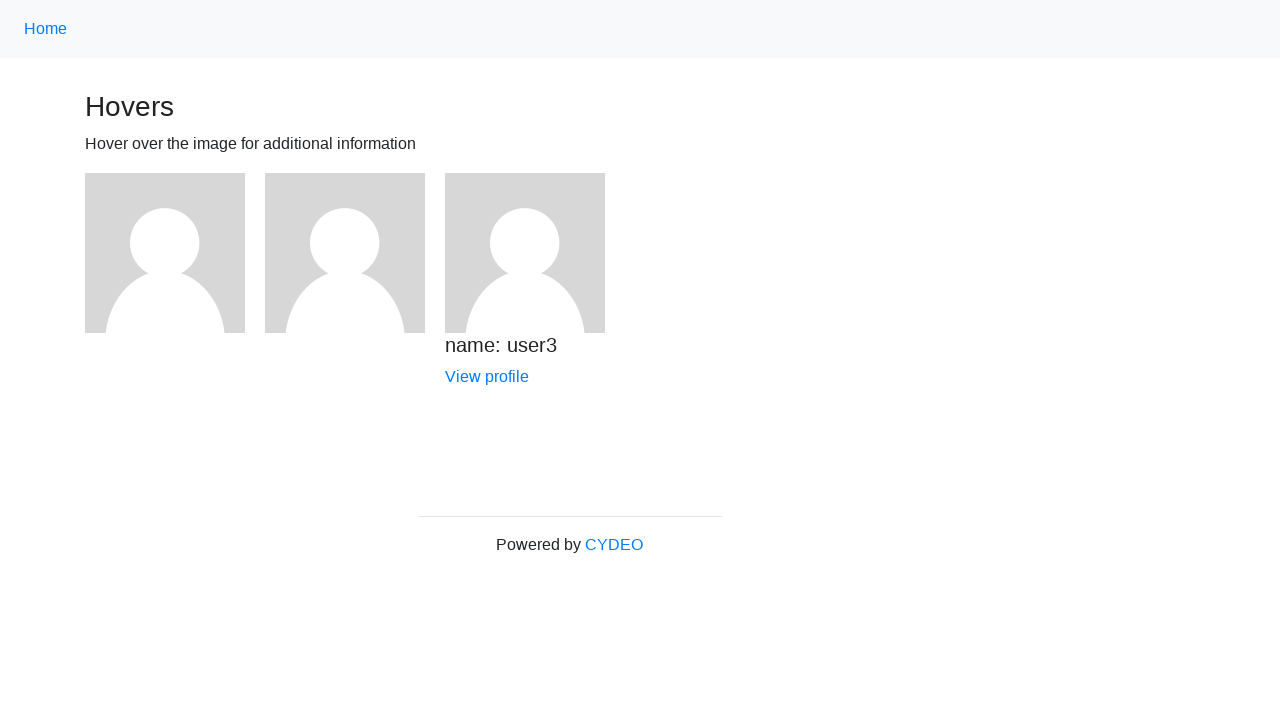